Tests JavaScript alert functionality by clicking a confirm button and accepting the alert dialog

Starting URL: http://the-internet.herokuapp.com/javascript_alerts

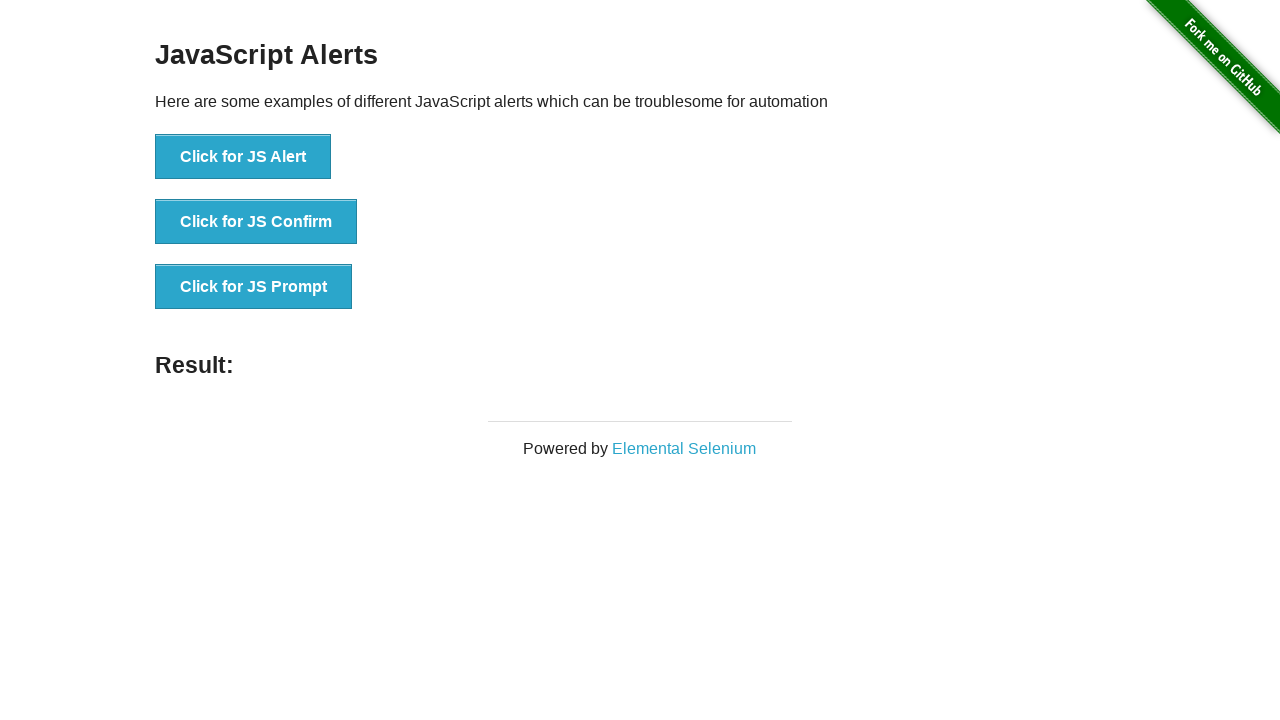

Clicked the 'Click for JS Confirm' button to trigger alert at (256, 222) on xpath=//button[text()='Click for JS Confirm']
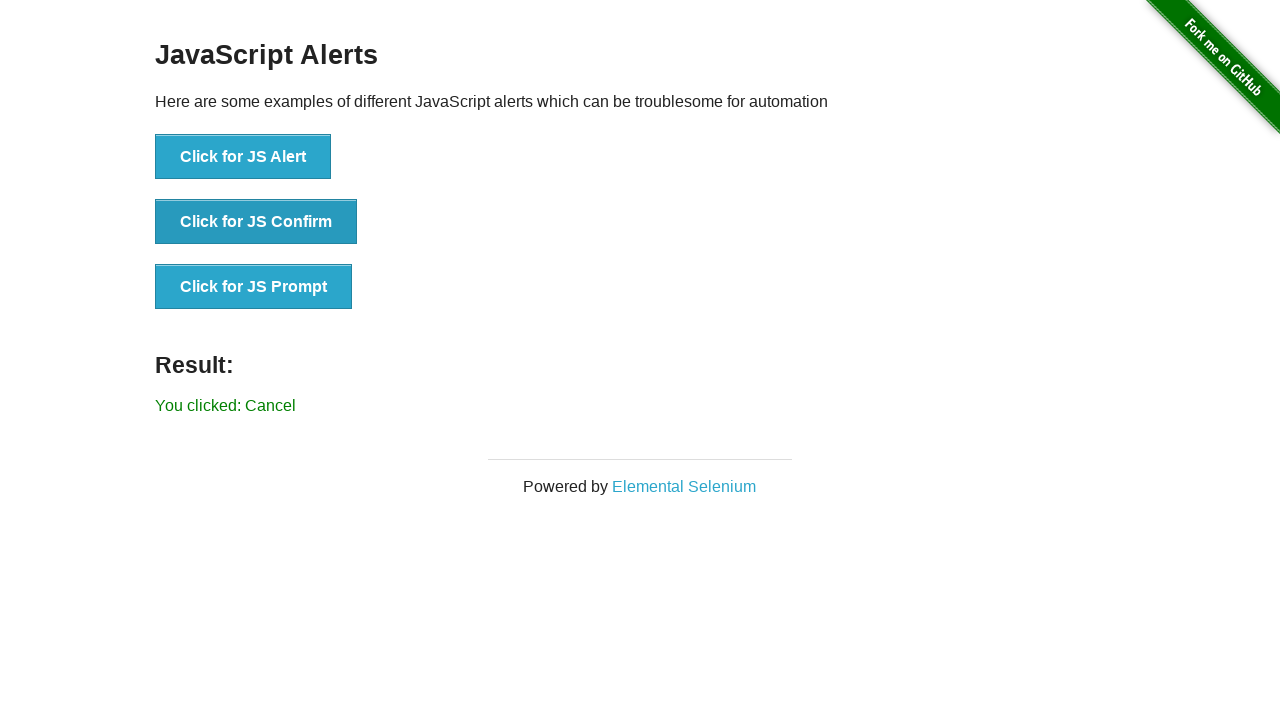

Set up dialog handler to accept the JavaScript confirm dialog
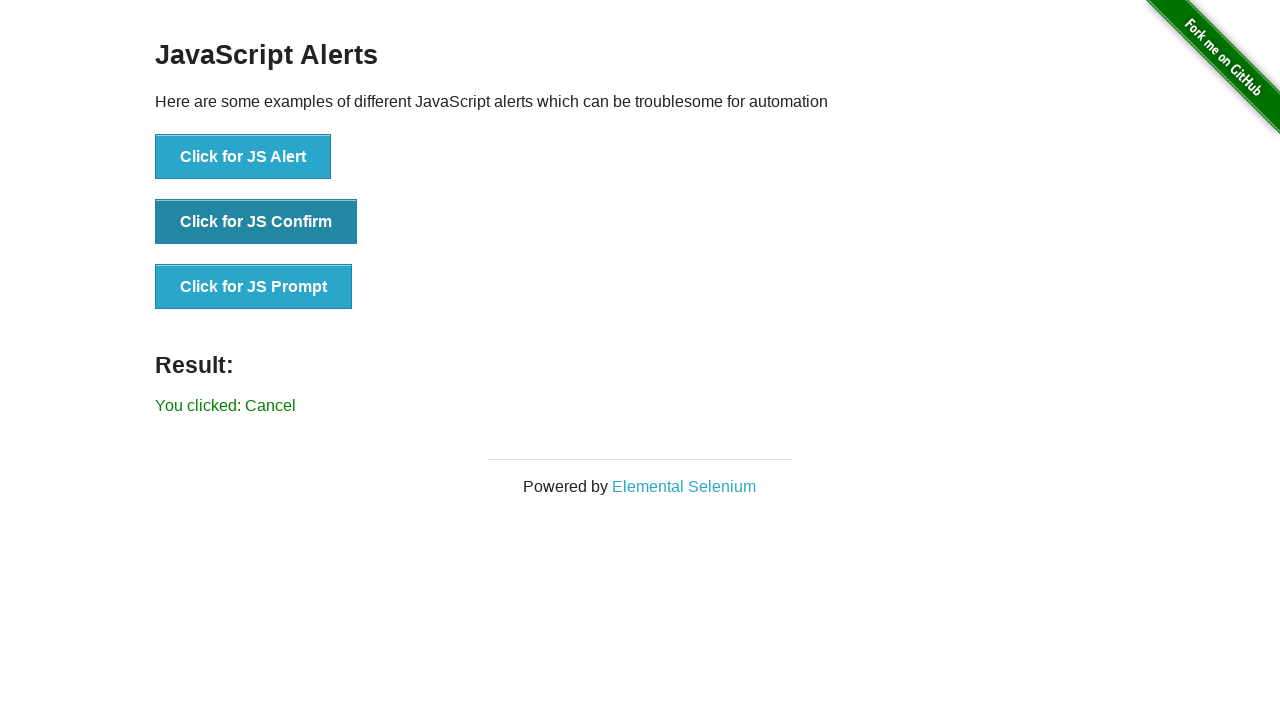

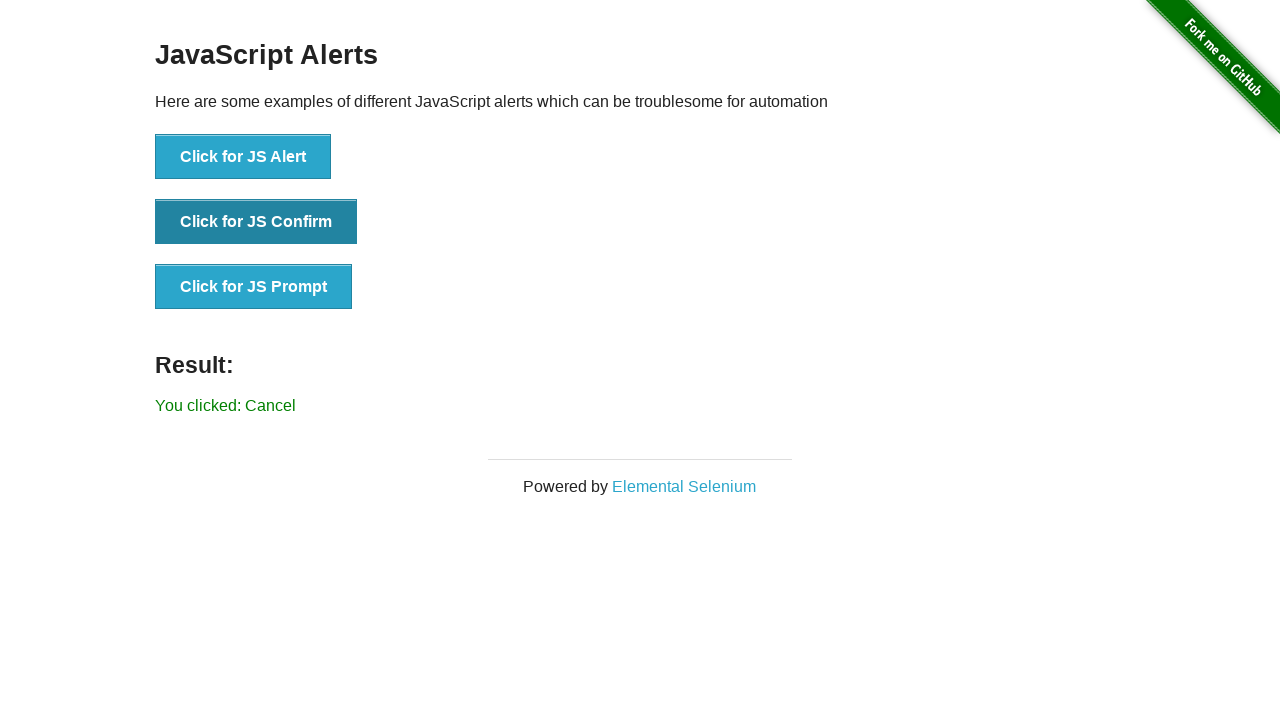